Tests the account registration form by filling in first name, last name, selecting gender via radio button, and entering an email address.

Starting URL: https://prod-kurs.coderslab.pl/index.php?controller=authentication&create_account=1

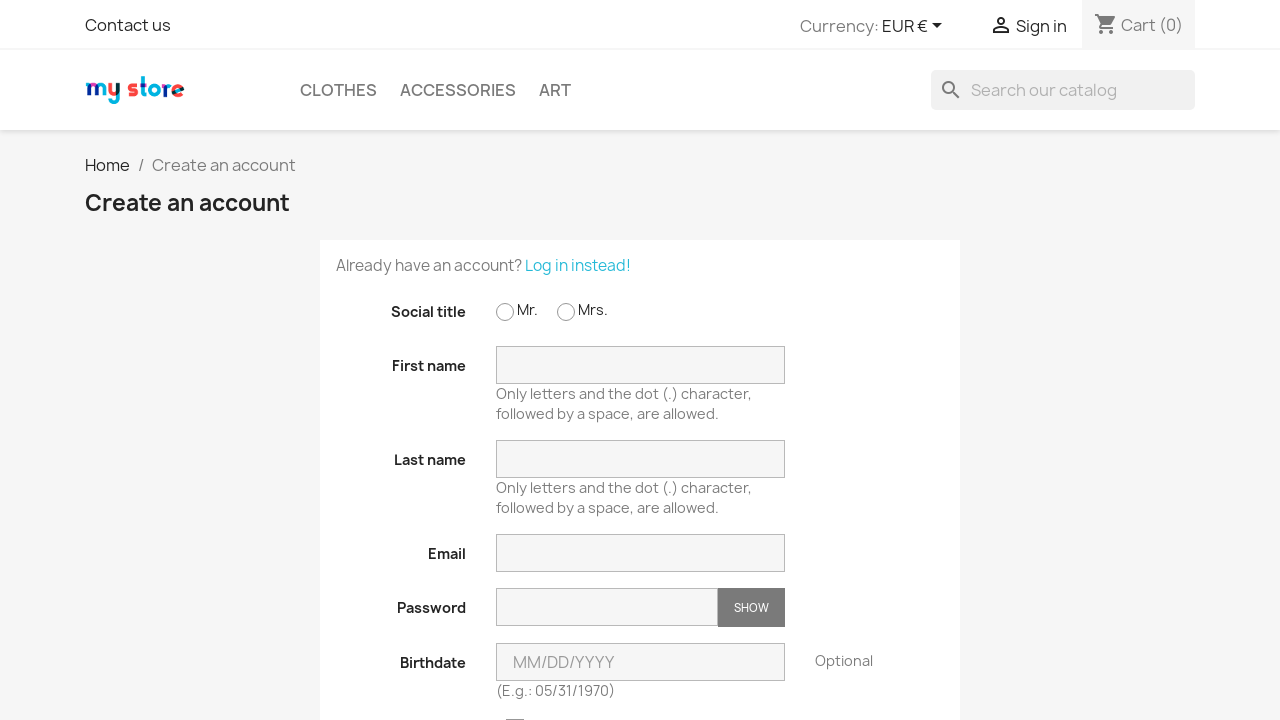

Filled first name field with 'Tomek' on input[name='firstname']
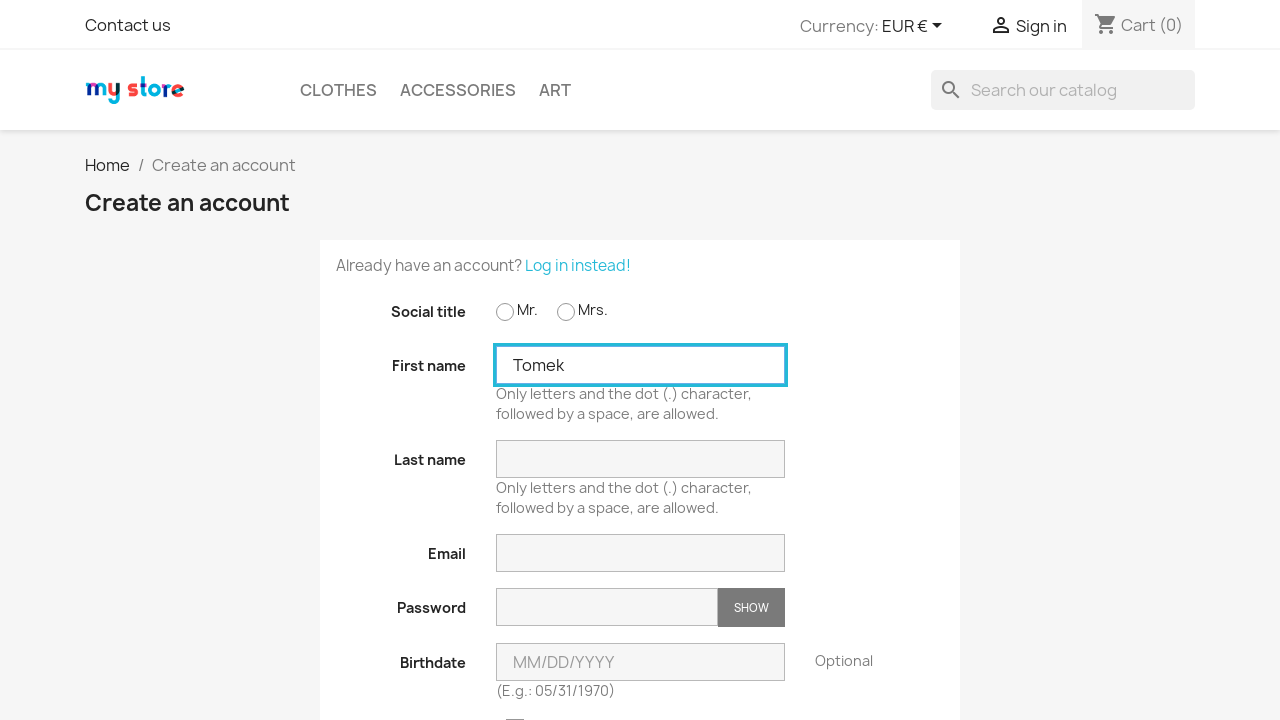

Filled last name field with 'Socha' on input[name='lastname']
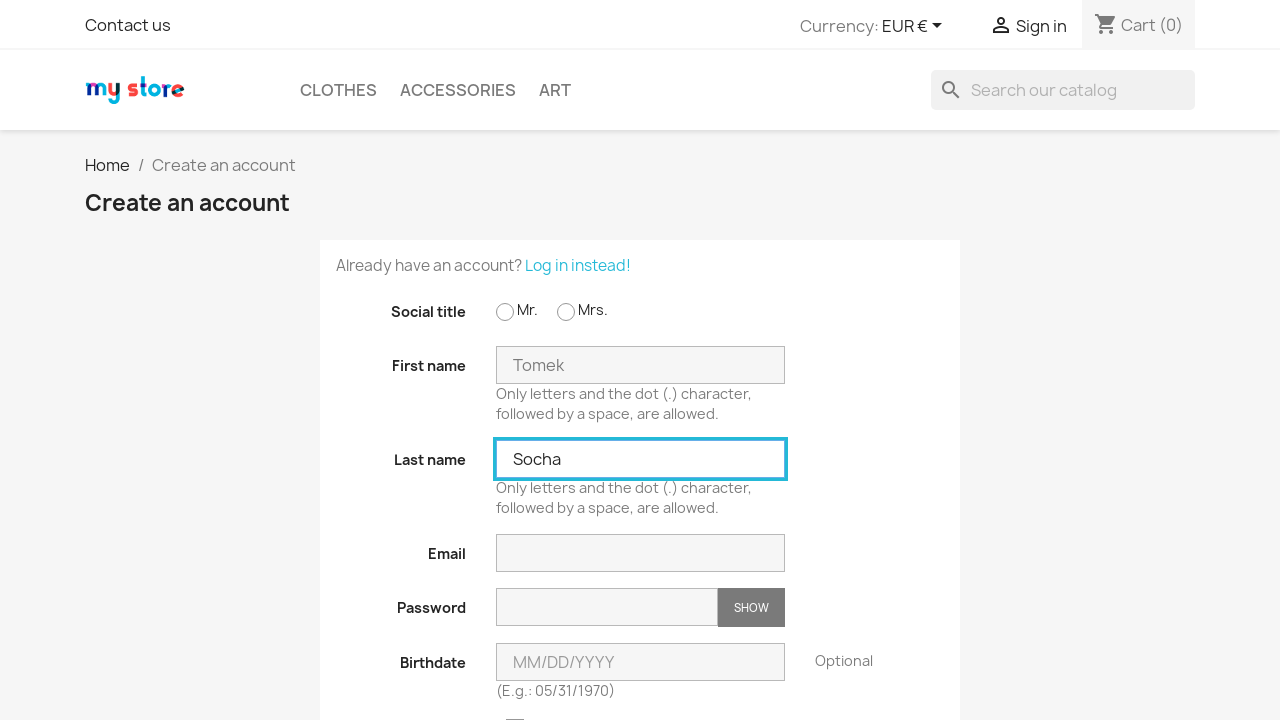

Selected gender radio button (value: 1) at (506, 313) on //*[@value='1']
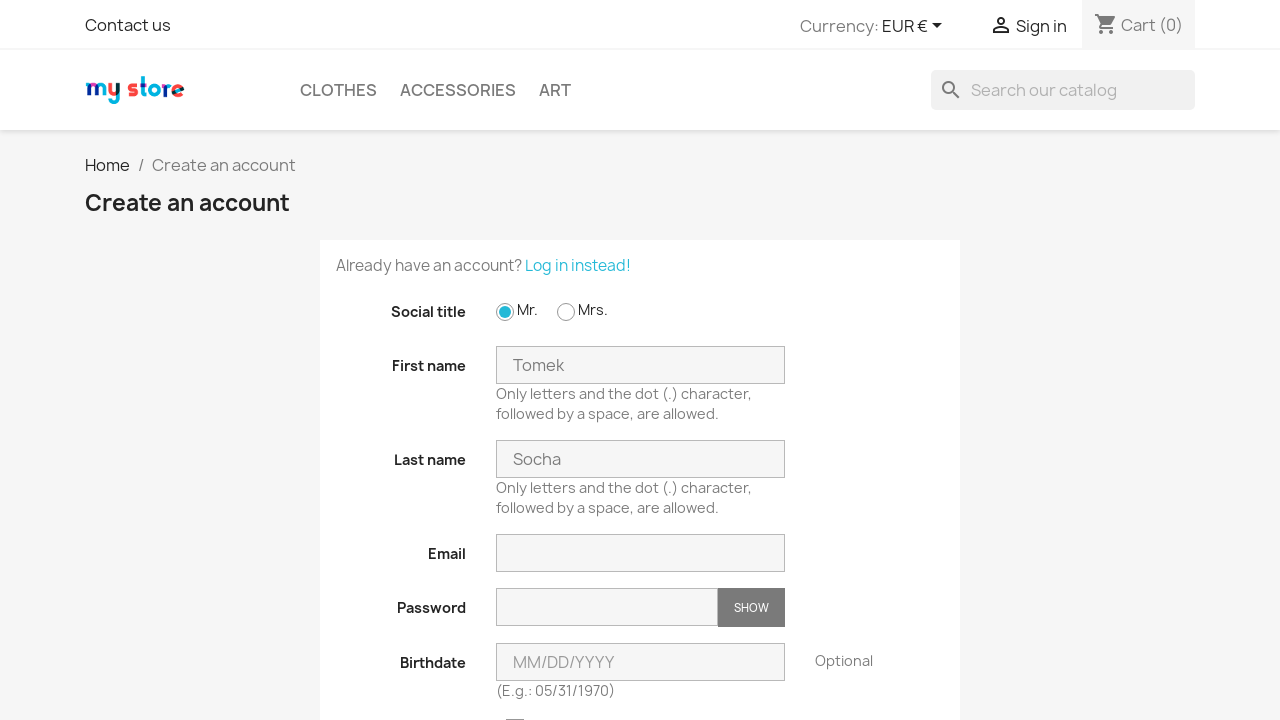

Filled email field with 'Tomek_Socha3241@gmail.com' on input[name='email']
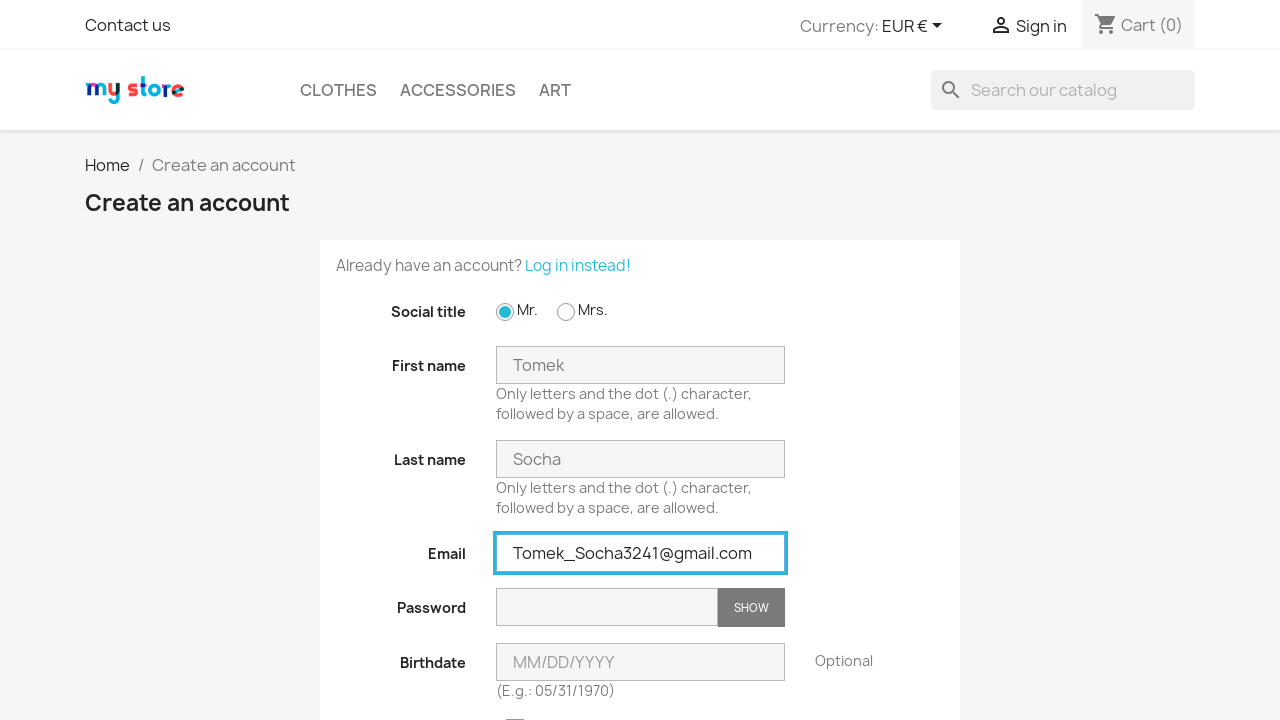

Waited 1000ms to verify form is filled
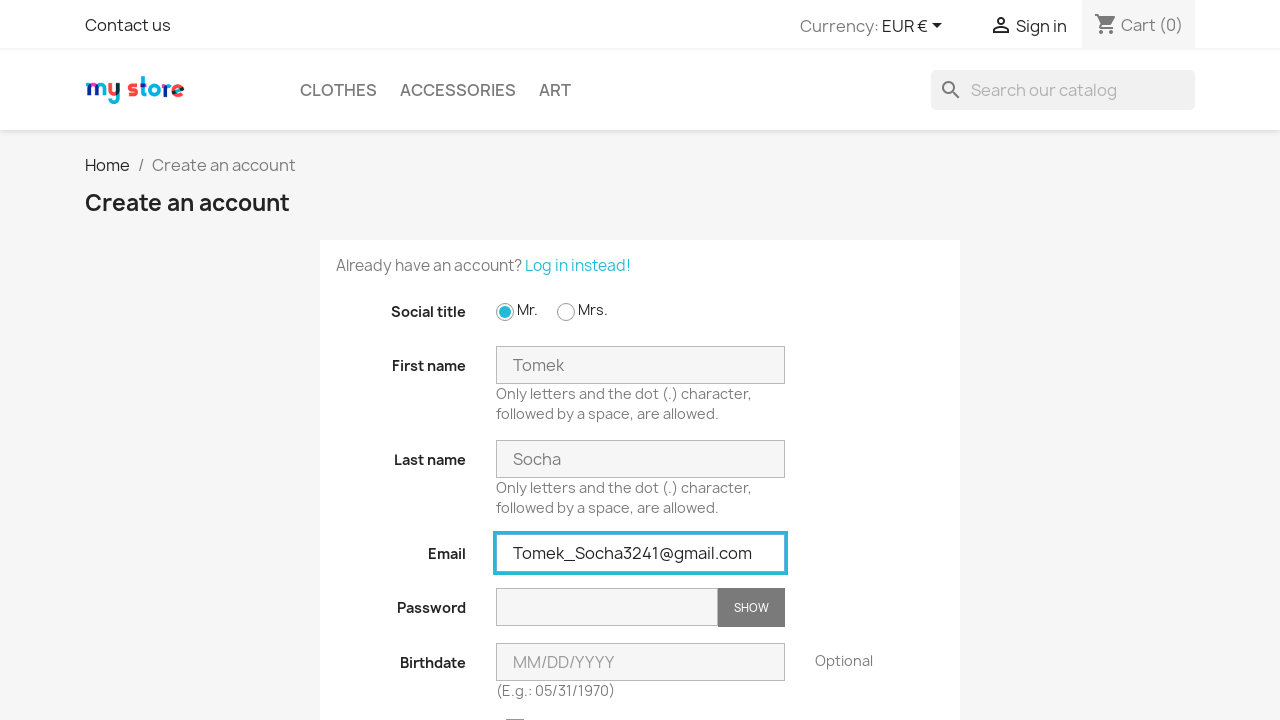

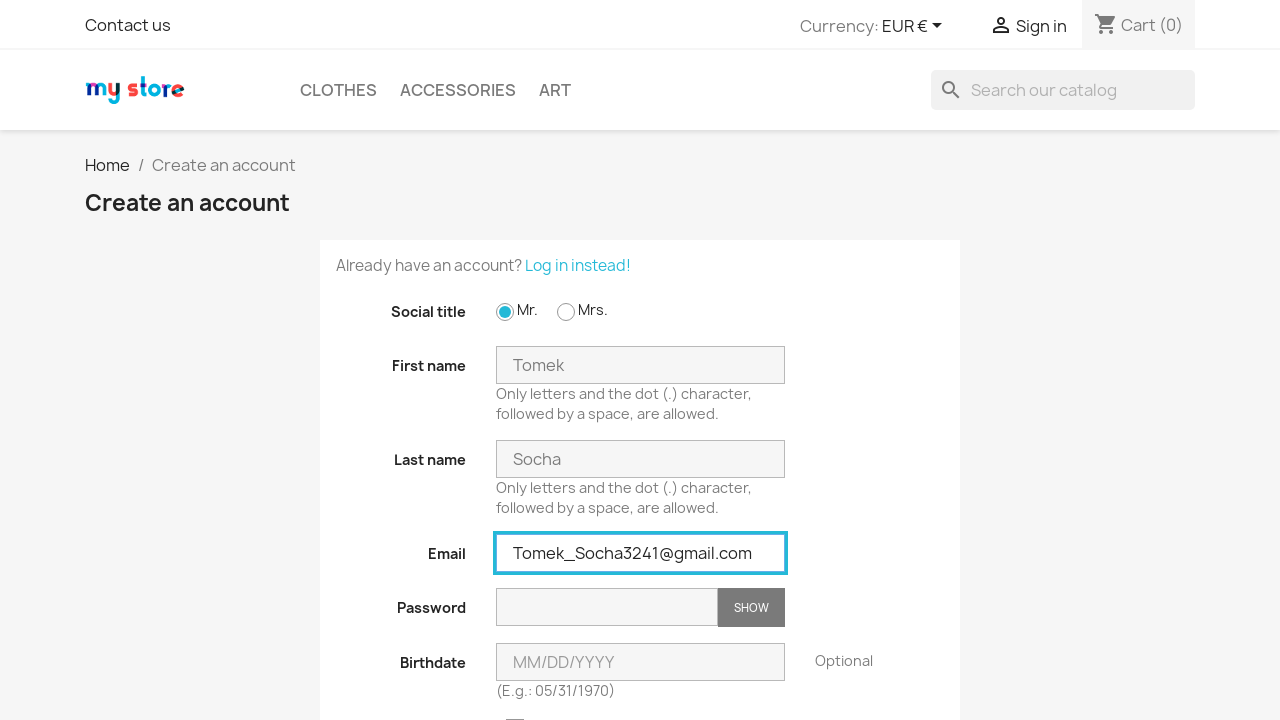